Tests the standard multi-select element by selecting all car options (Volvo, Saab, Opel, Audi)

Starting URL: https://demoqa.com/select-menu

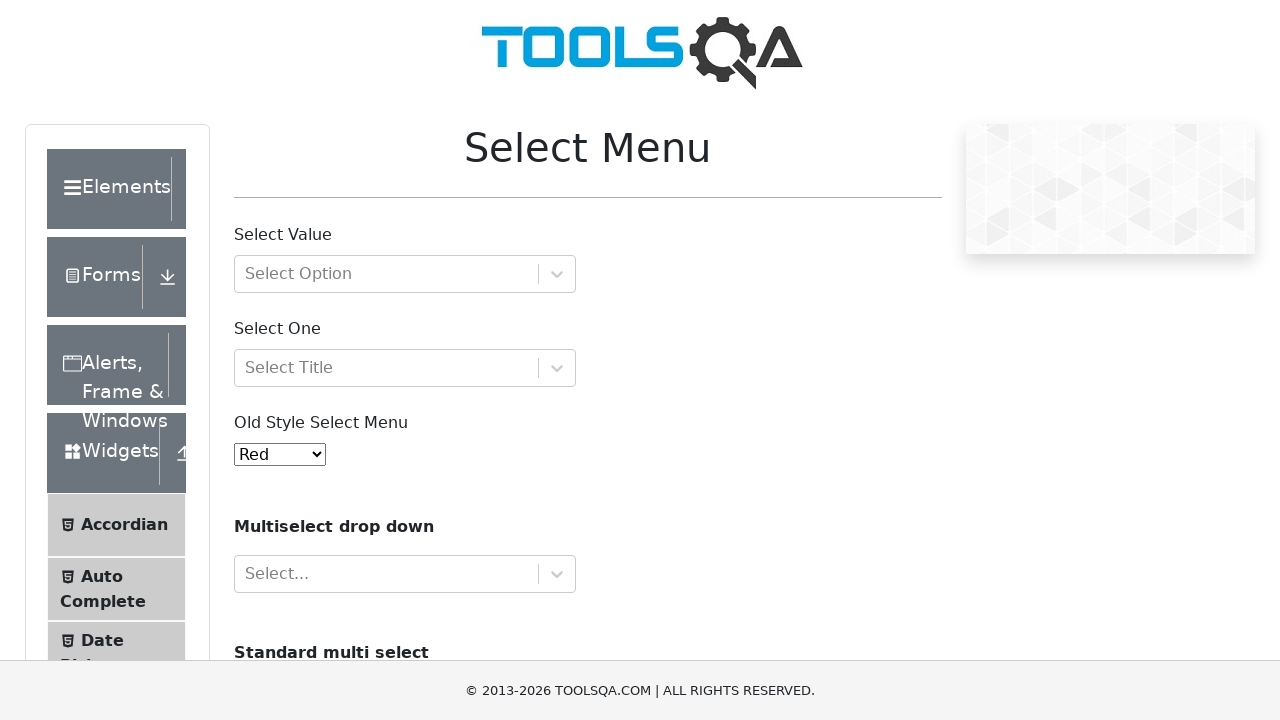

Selected Volvo from multi-select options at (258, 360) on xpath=//option[@value='volvo']
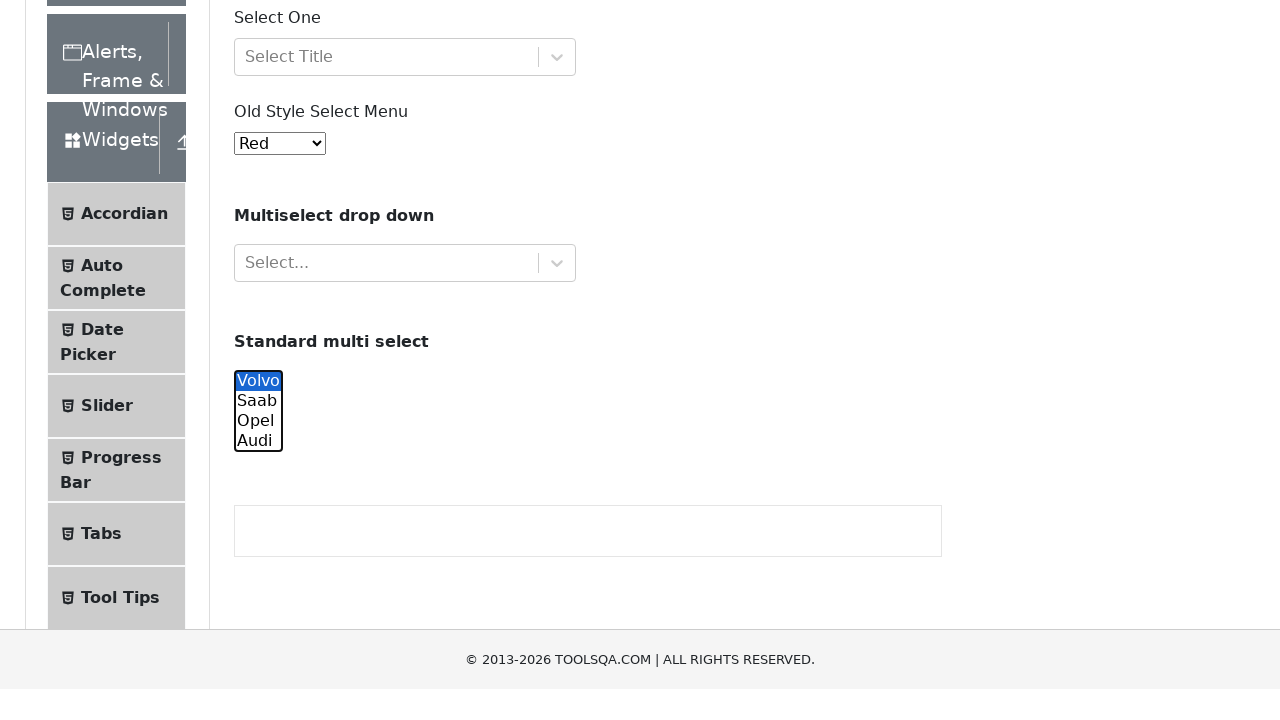

Selected Saab from multi-select options at (258, 360) on xpath=//option[@value='saab']
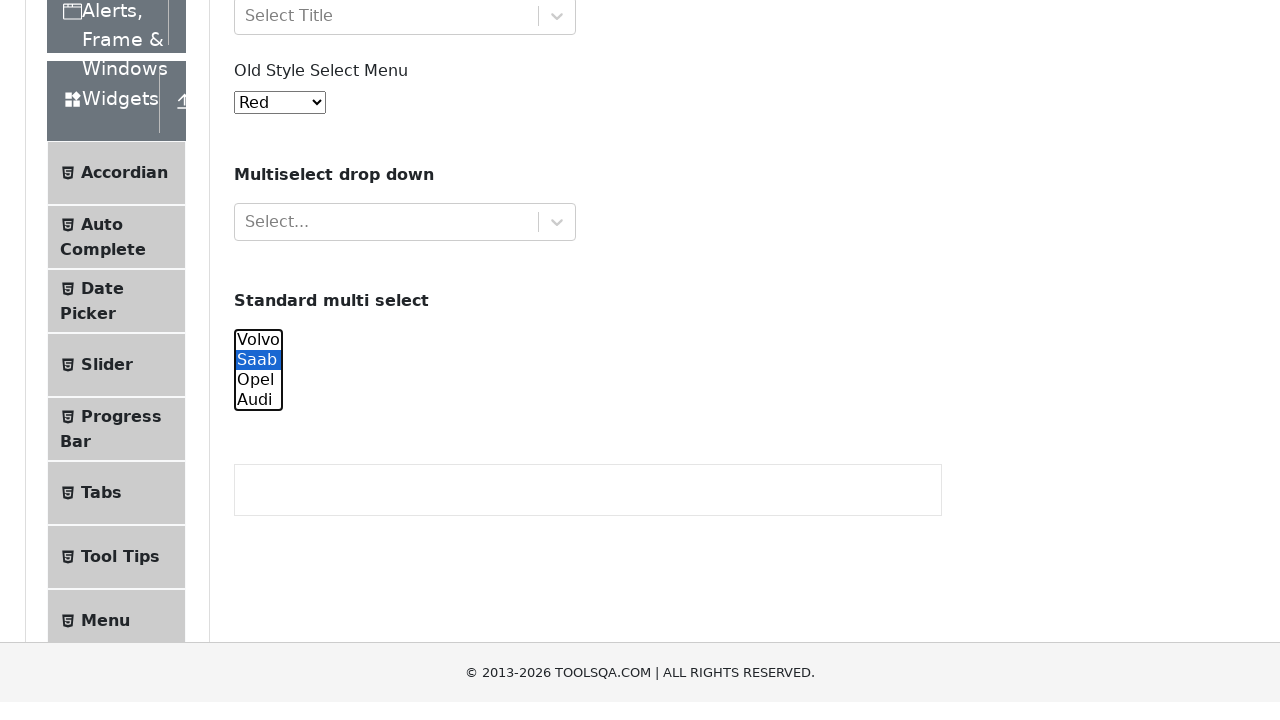

Selected Opel from multi-select options at (258, 82) on xpath=//option[@value='opel']
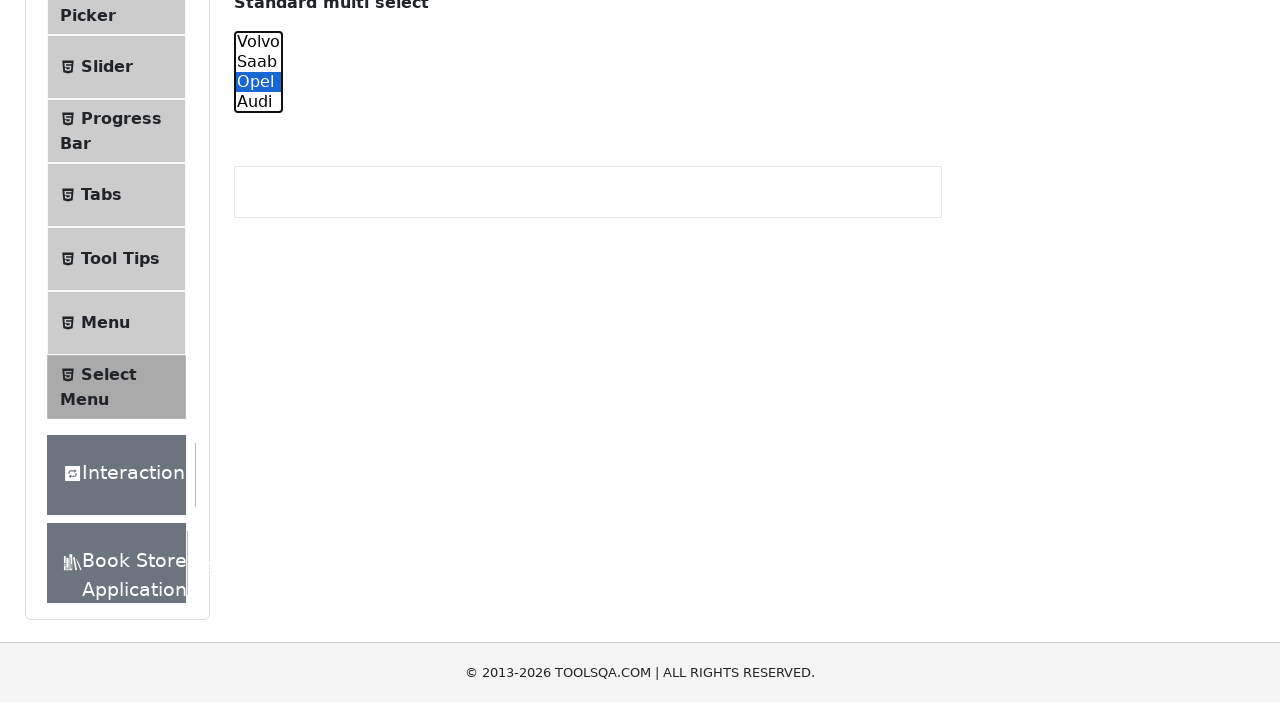

Selected Audi from multi-select options at (258, 360) on xpath=//option[@value='audi']
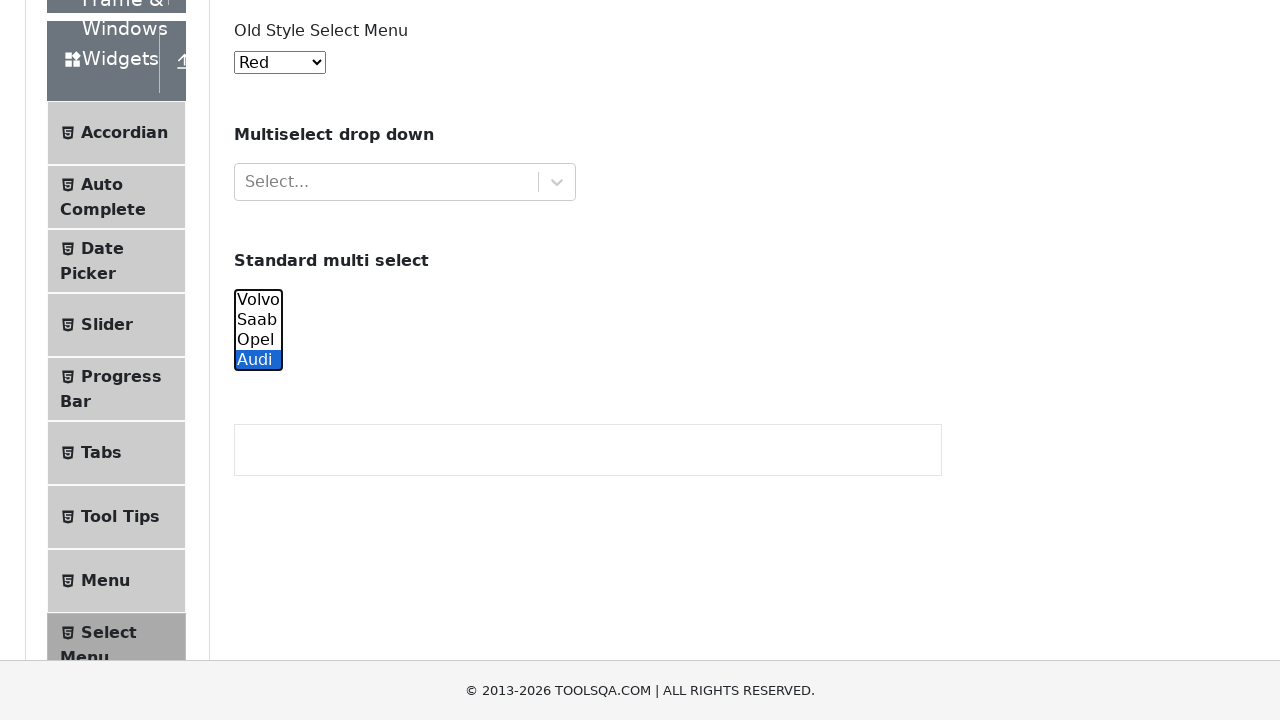

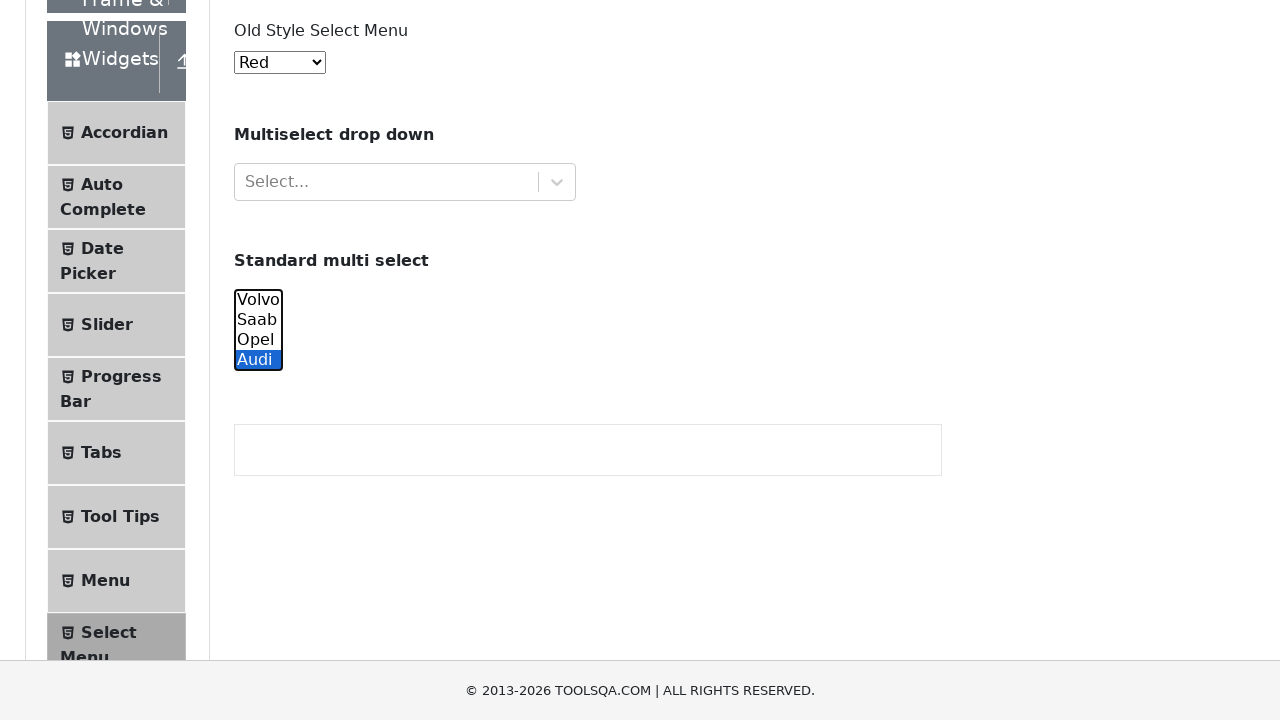